Navigates to the Snickers website homepage and verifies the page loads successfully

Starting URL: https://www.snickers.com/

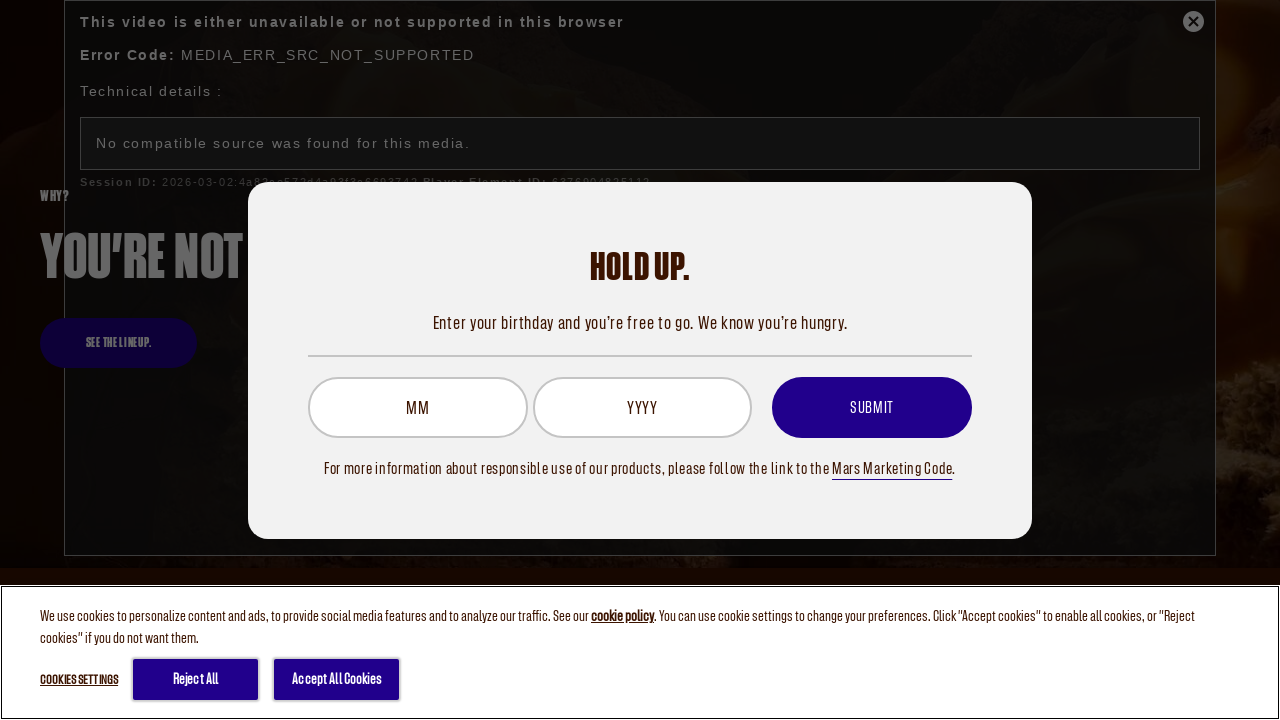

Navigated to Snickers homepage
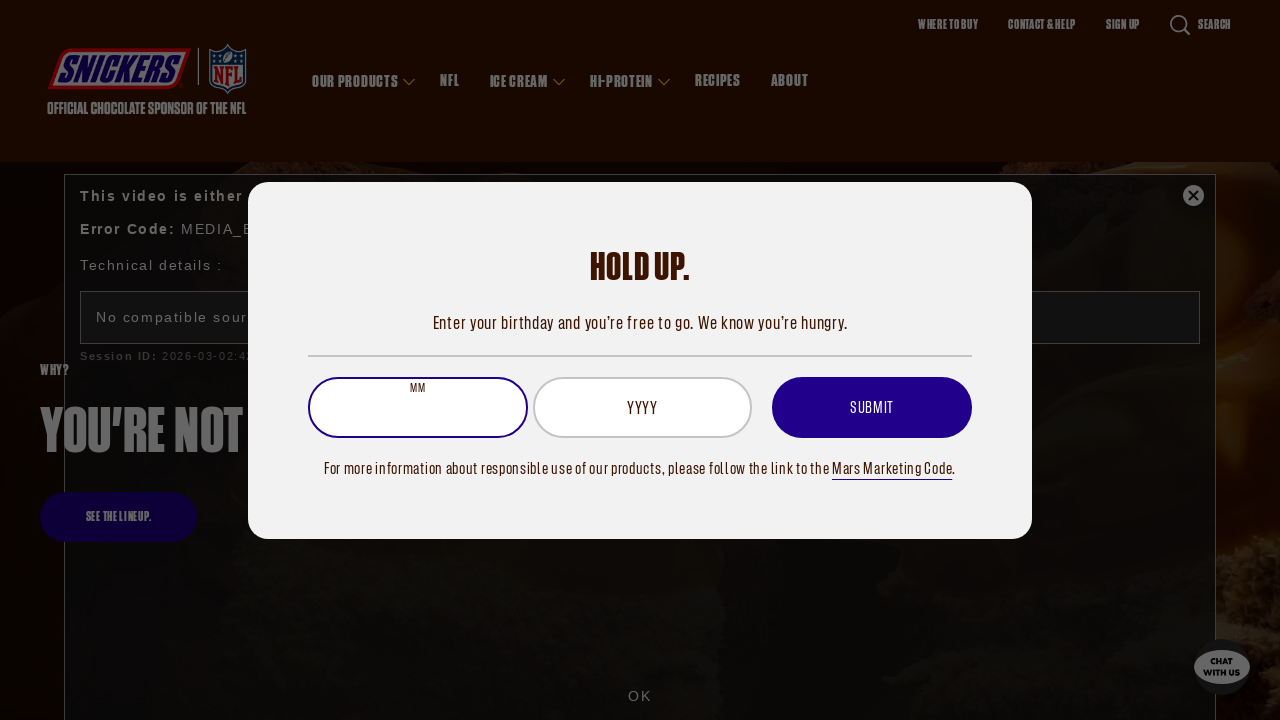

Page fully loaded (networkidle state)
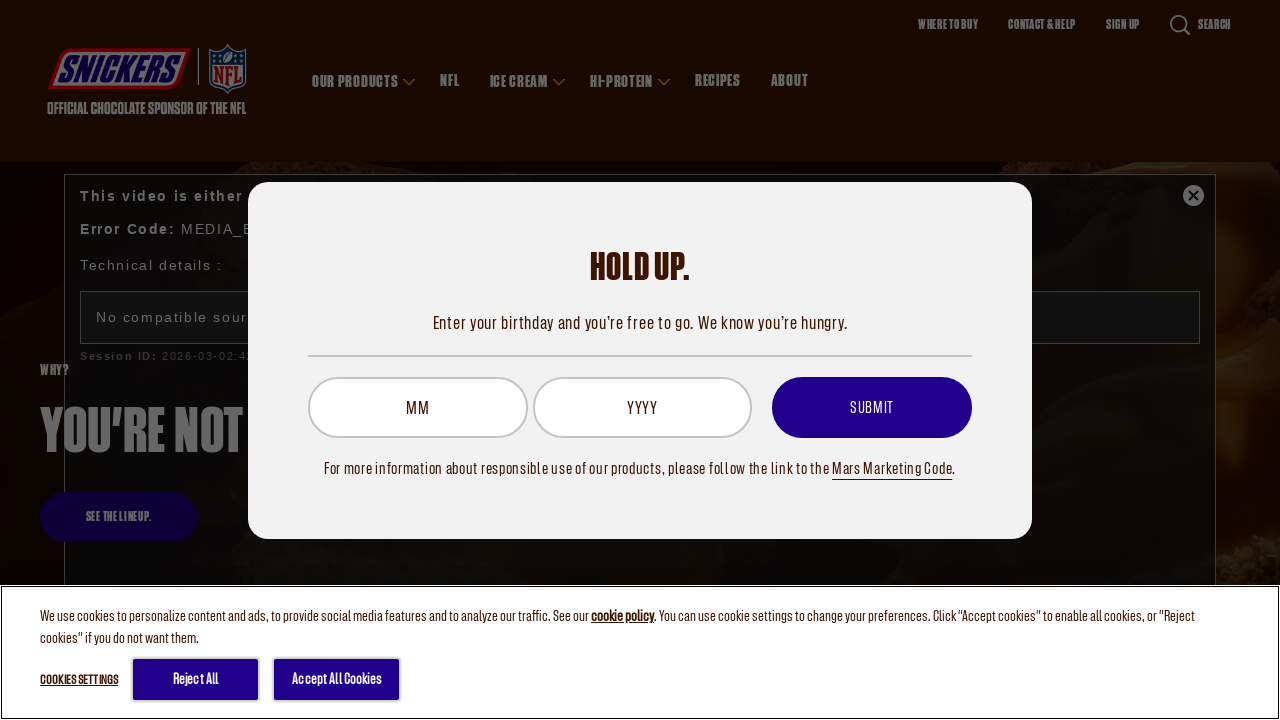

Verified Snickers homepage URL is correct
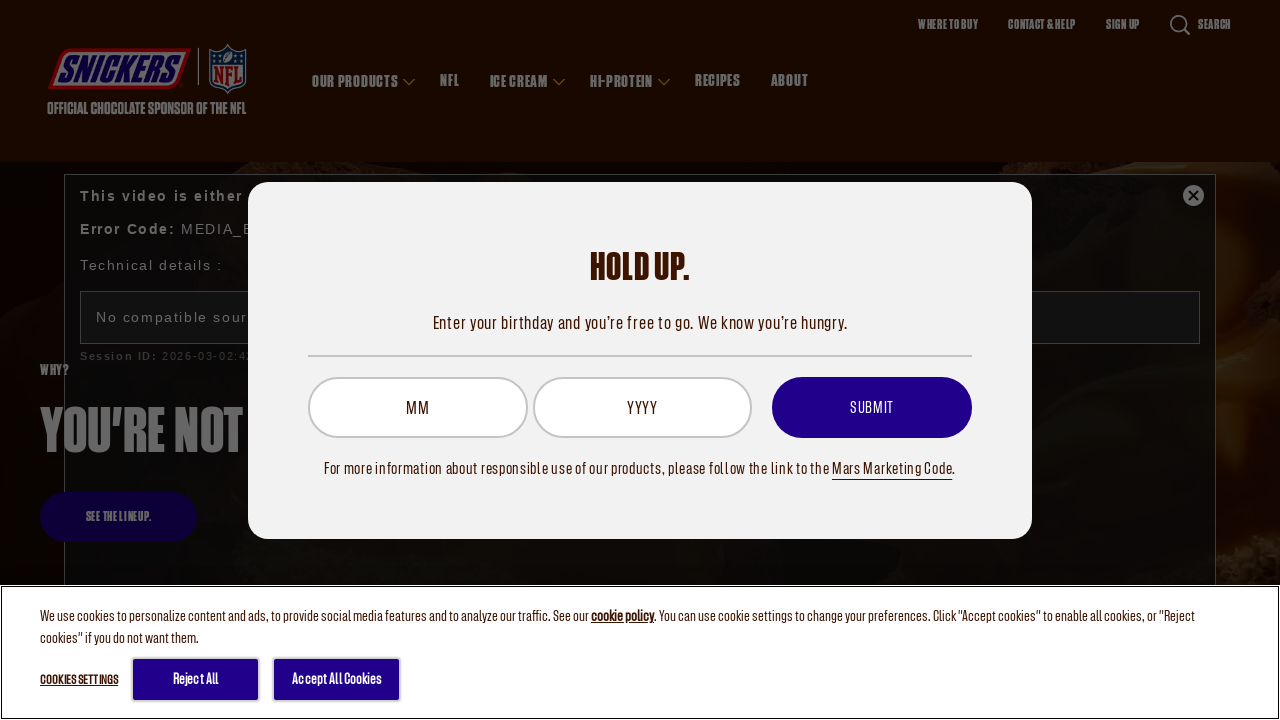

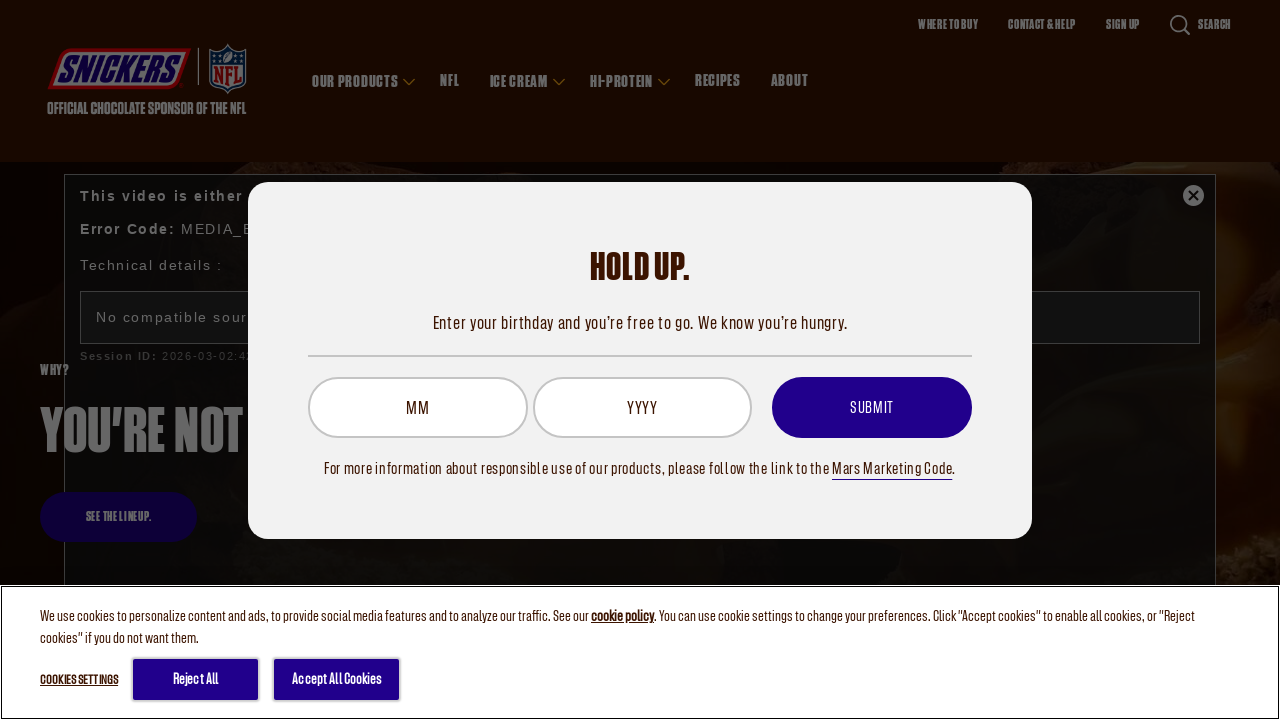